Navigates to a Java tutorial page and scrolls to a specific section about Floating Point Number Formatting

Starting URL: https://www.homeandlearn.co.uk/java/java_formatted_strings.html

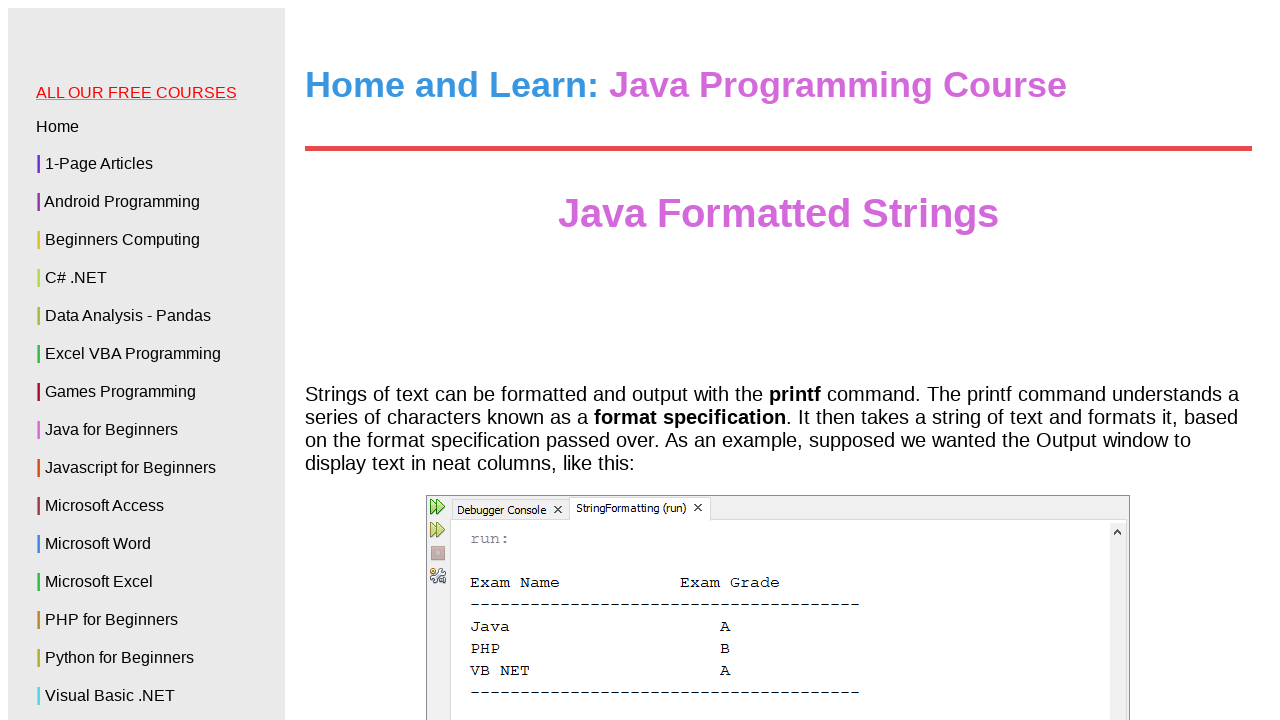

Navigated to Java tutorial page about formatted strings
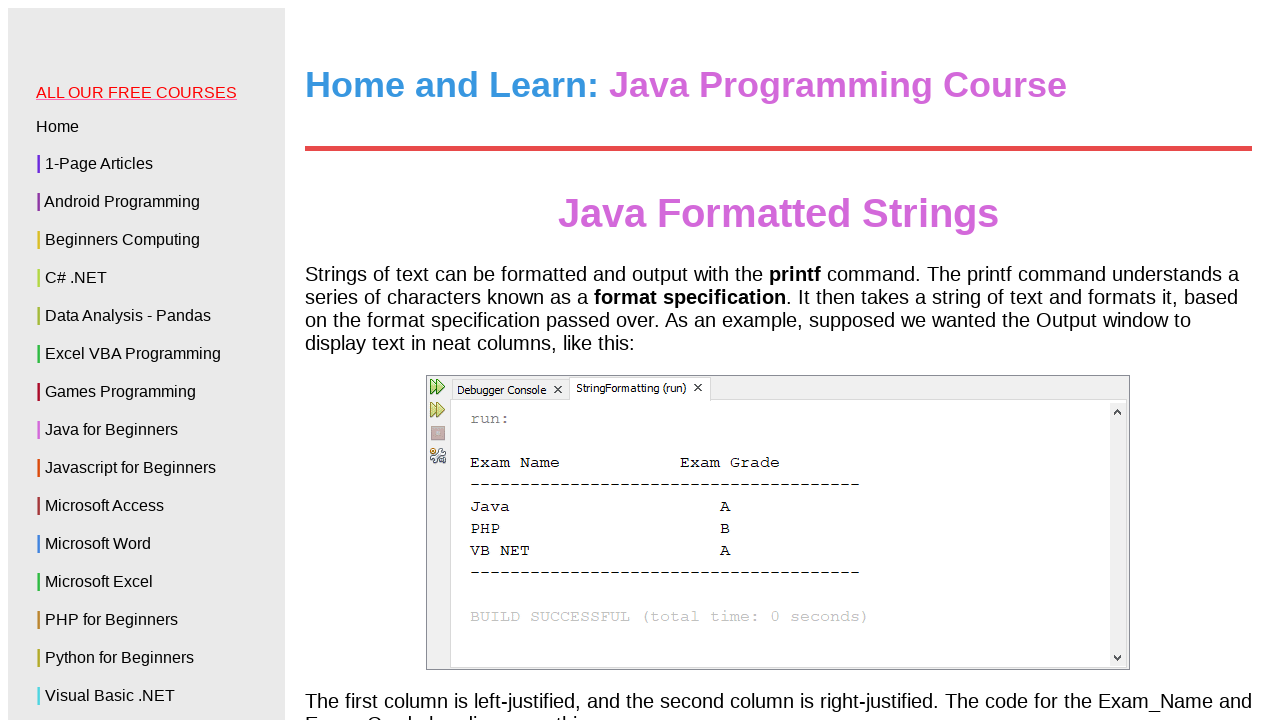

Located 'Floating Point Number Formatting' heading element
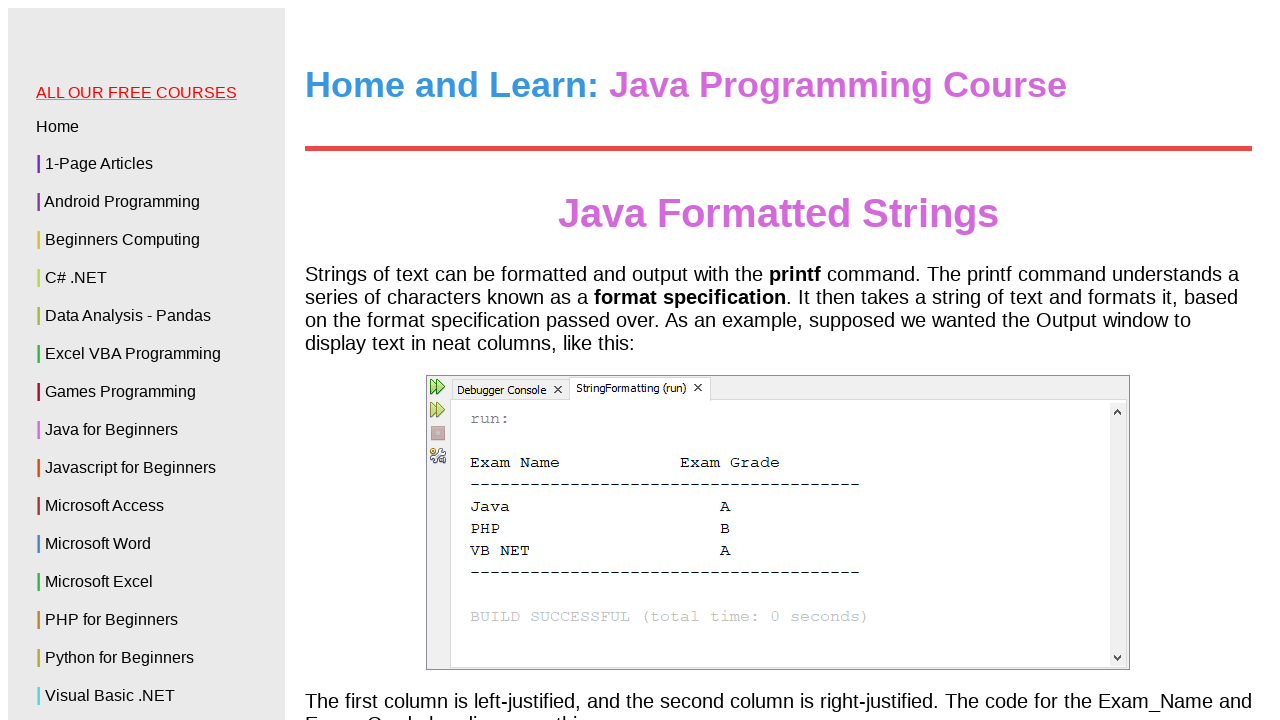

Scrolled page to bring 'Floating Point Number Formatting' section into view
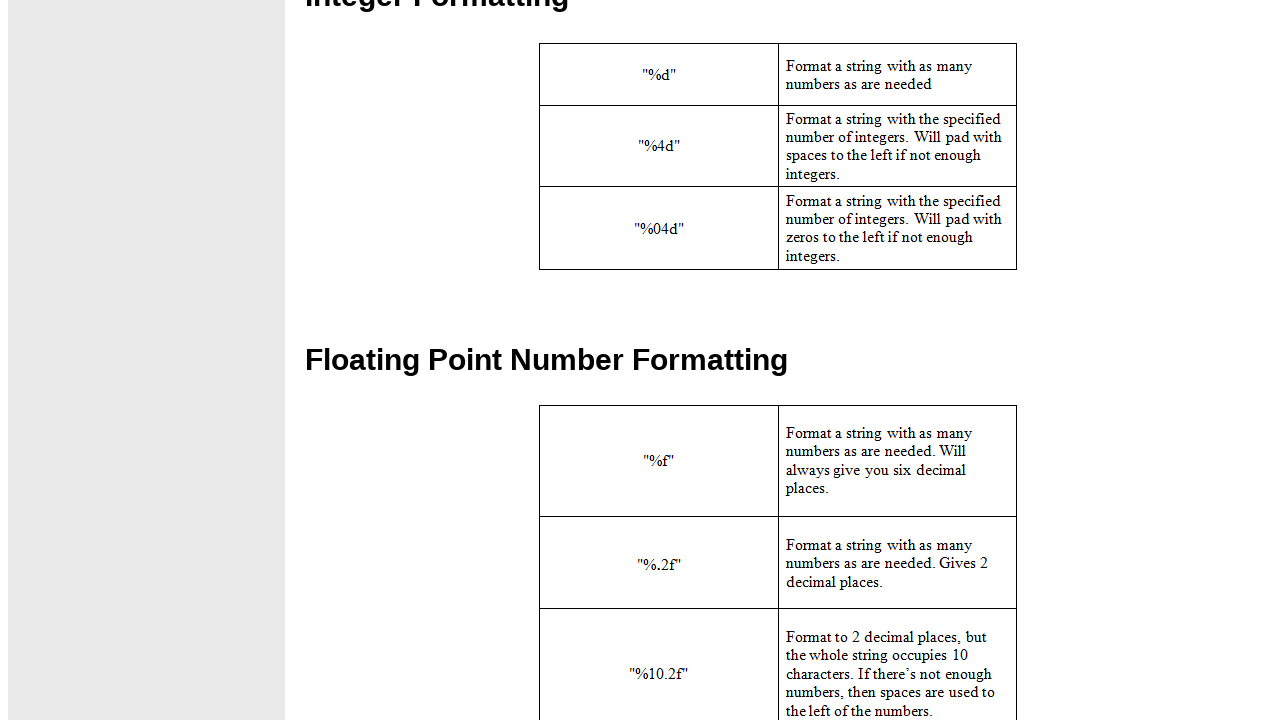

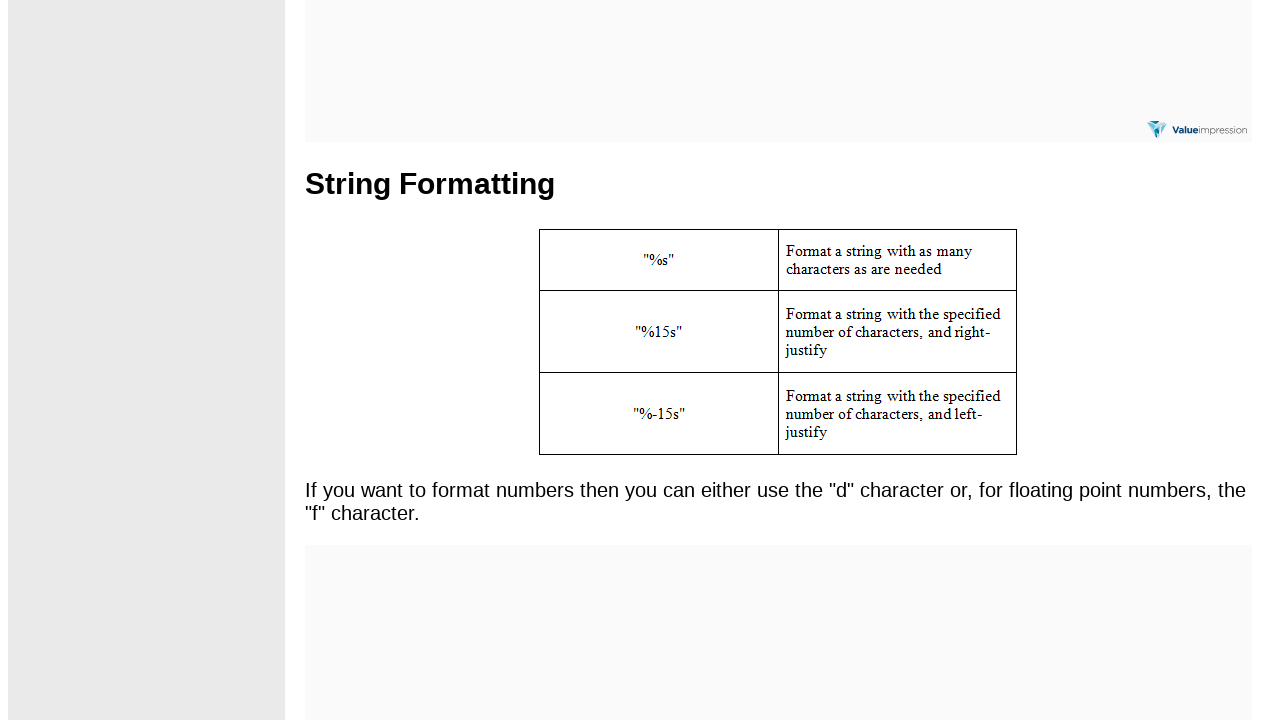